Tests drag and drop functionality by dragging an element to a target drop zone on a practice automation website

Starting URL: https://testautomationpractice.blogspot.com/

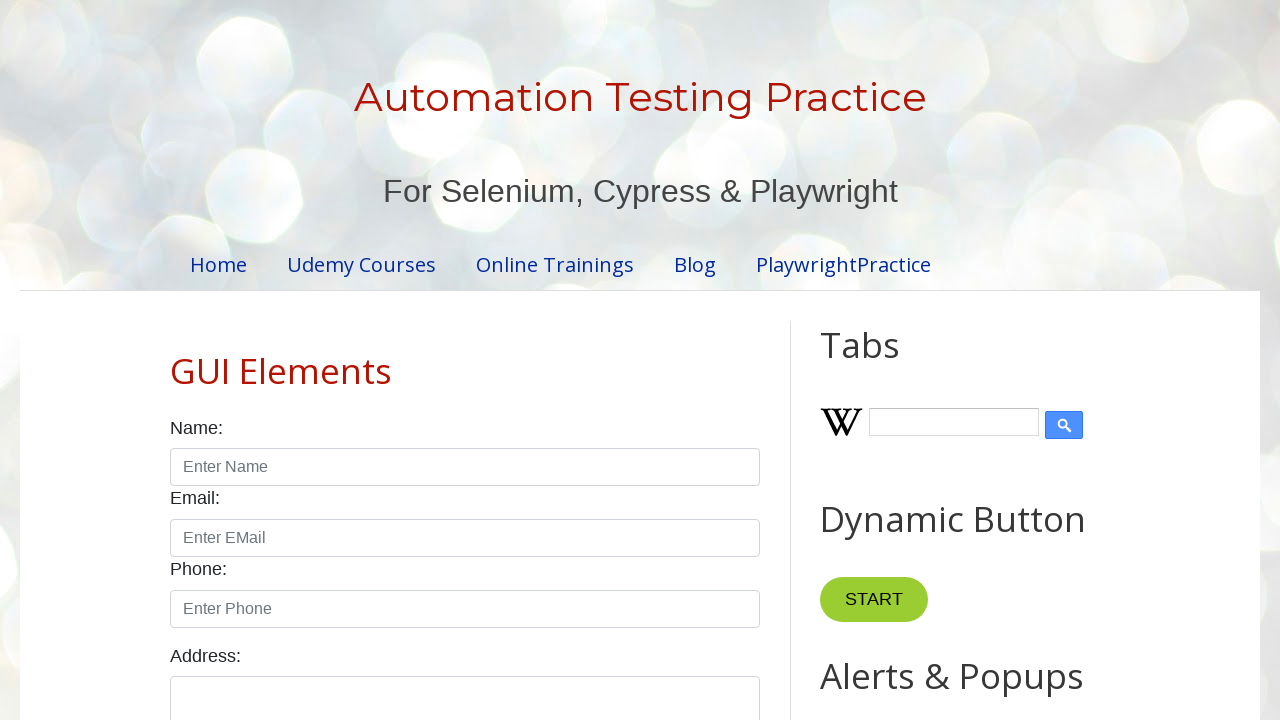

Navigated to test automation practice website
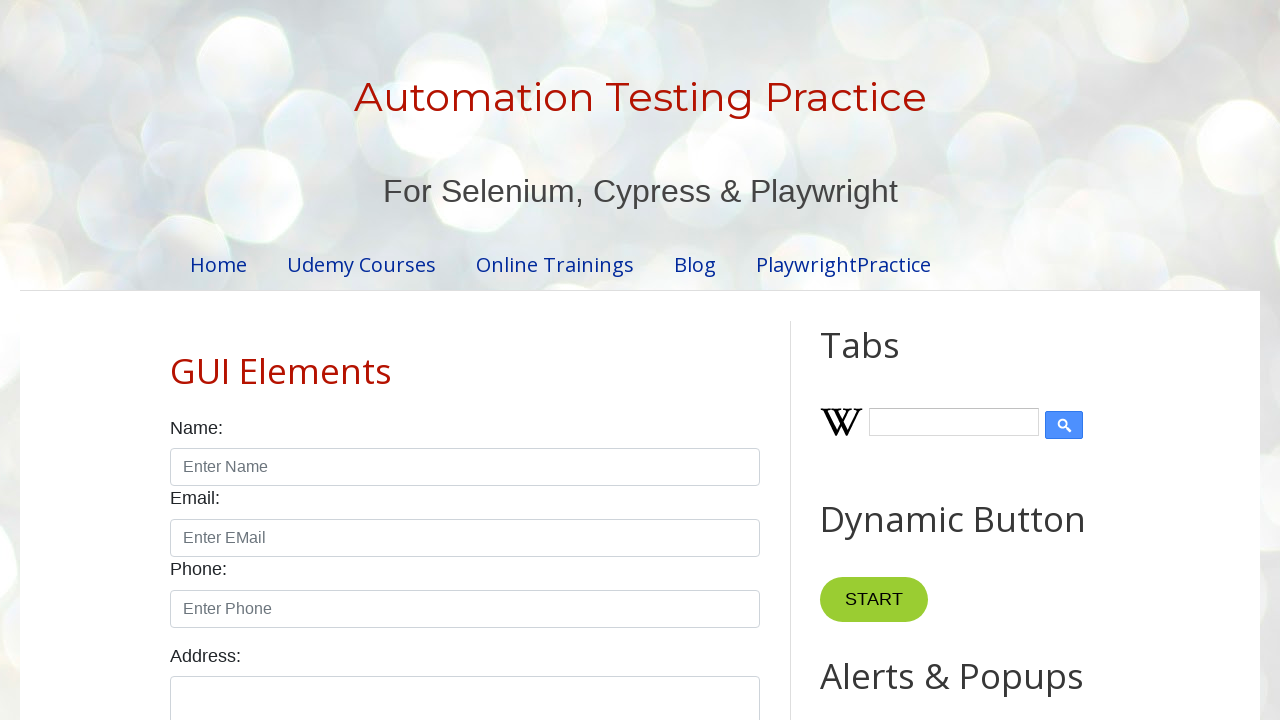

Drag source element loaded and visible
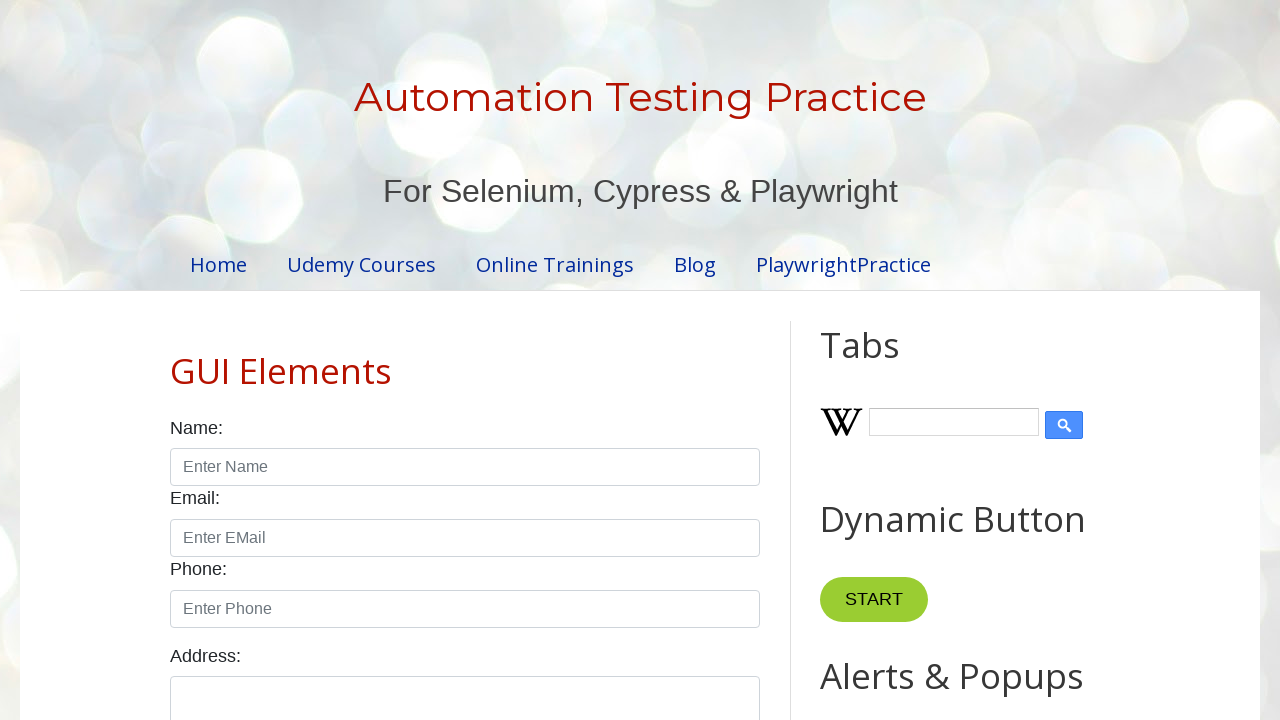

Located drag source element
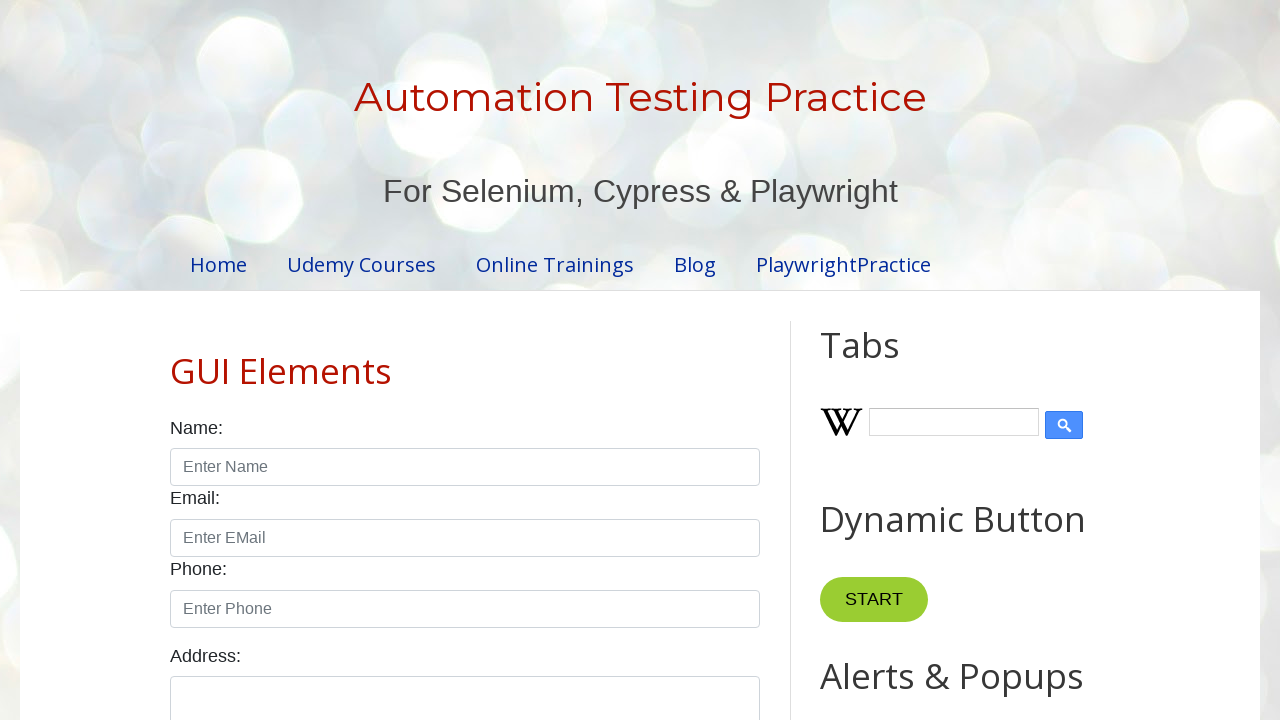

Located drop target element
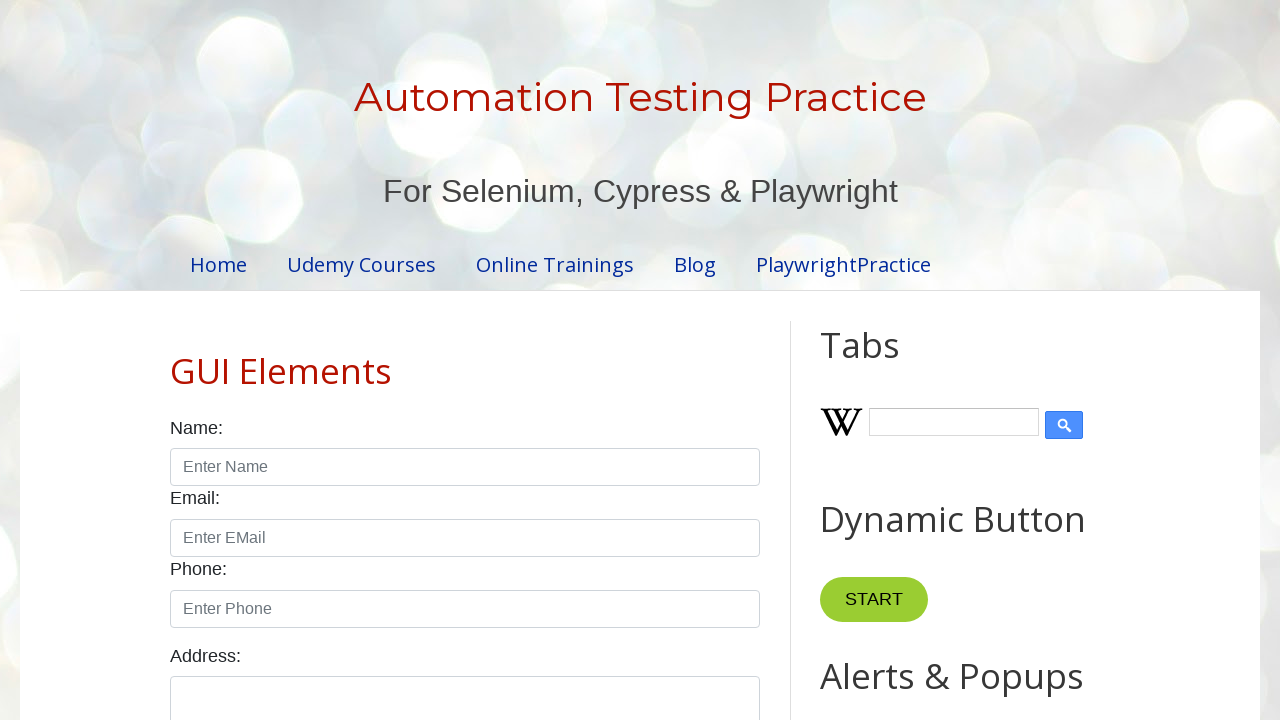

Dragged source element to drop target at (1015, 404)
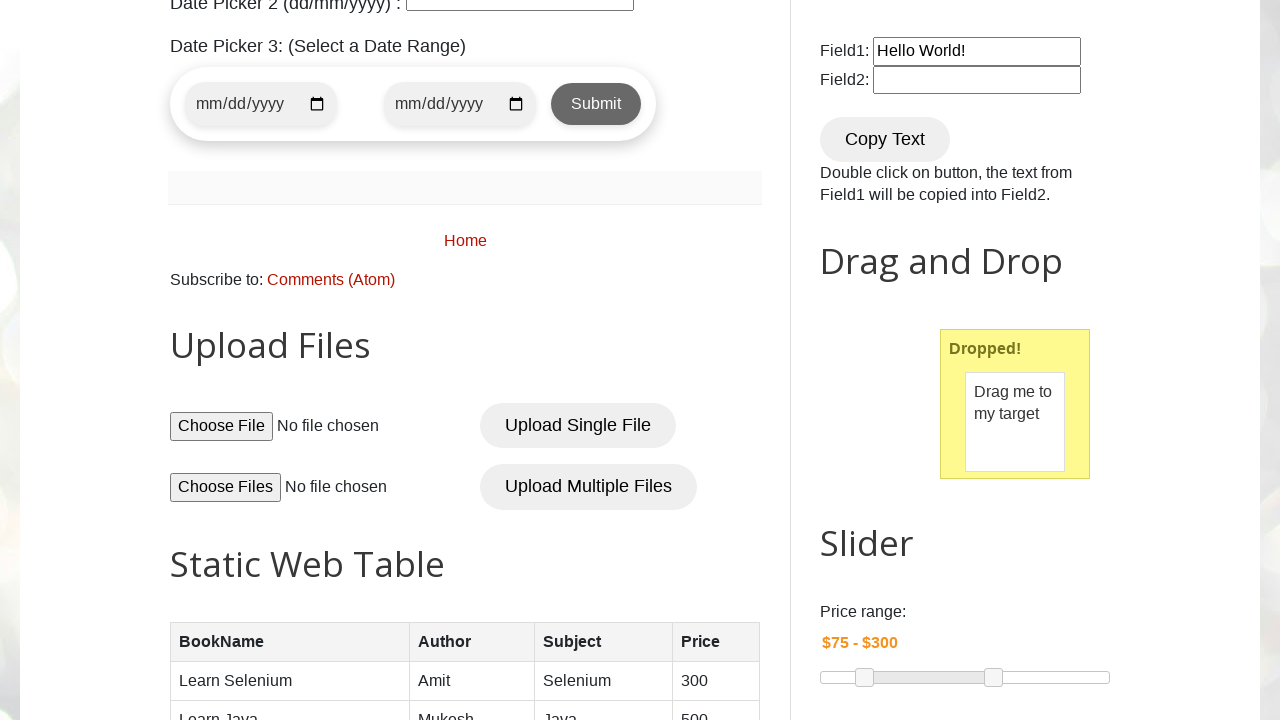

Waited 500ms for drag and drop action to complete
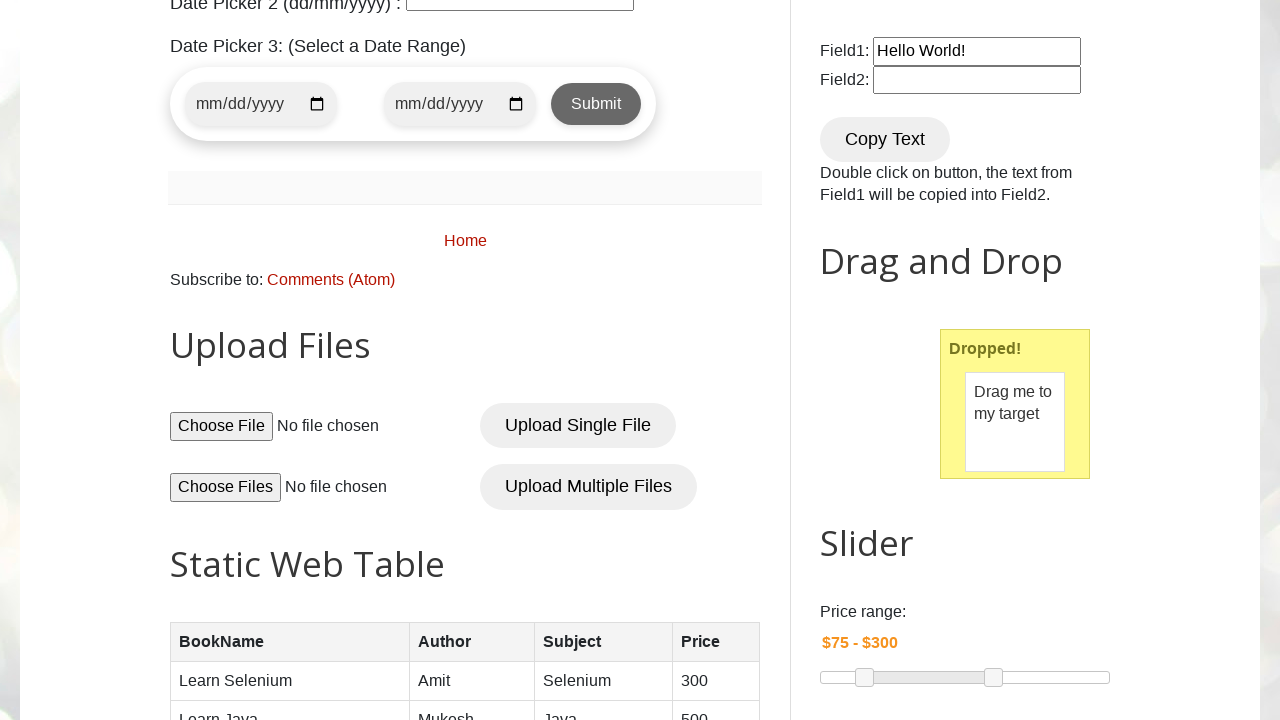

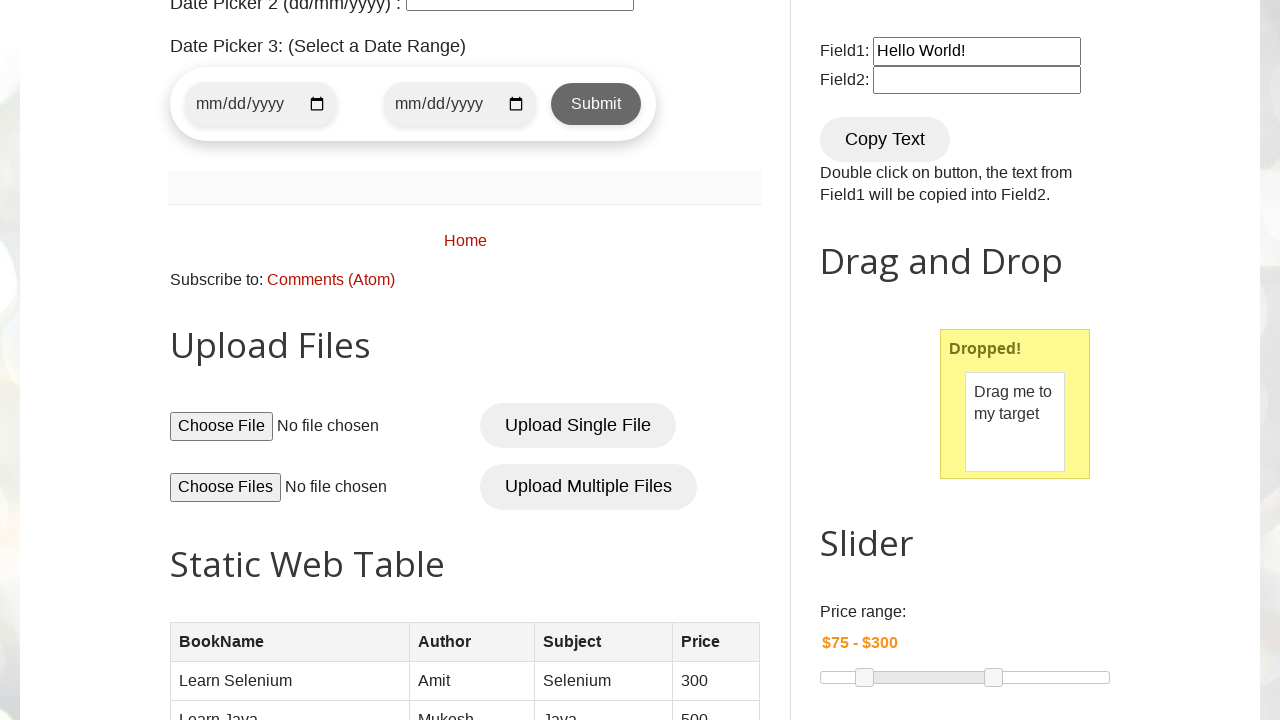